Tests the FERC eForm submission history page by filtering results by year (2020) and form type (Form 714), demonstrating the filter functionality of the ag-grid table interface.

Starting URL: https://ecollection.ferc.gov/submissionHistory

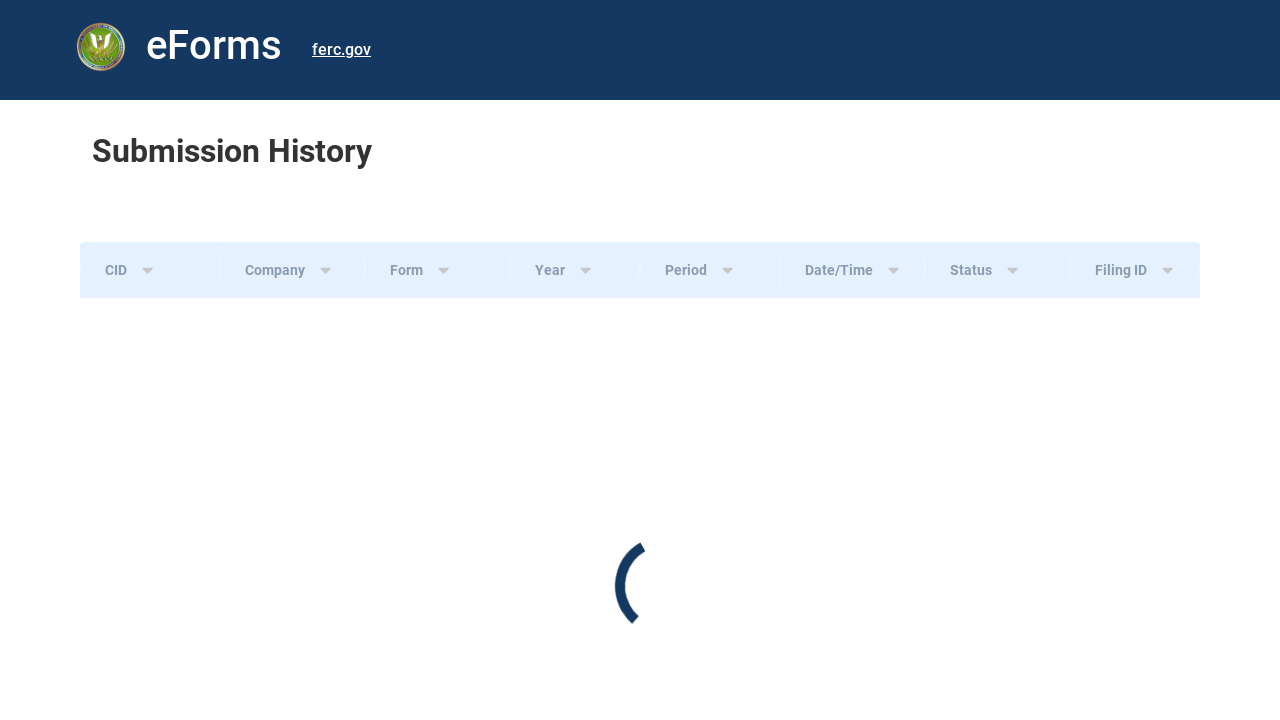

Waited for eForm submission history table to load
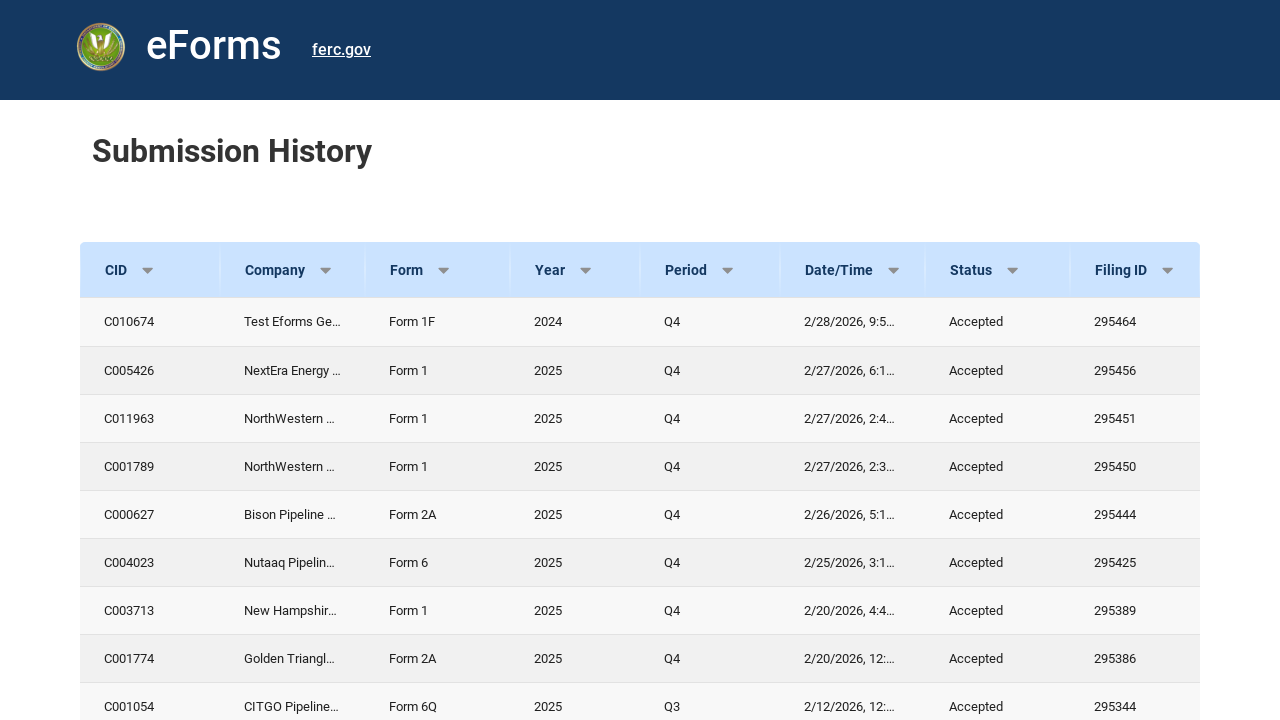

Clicked year filter button to open dropdown at (598, 270) on xpath=/html/body/div/app-root/submission-history/div/ag-grid-angular/div/div[1]/
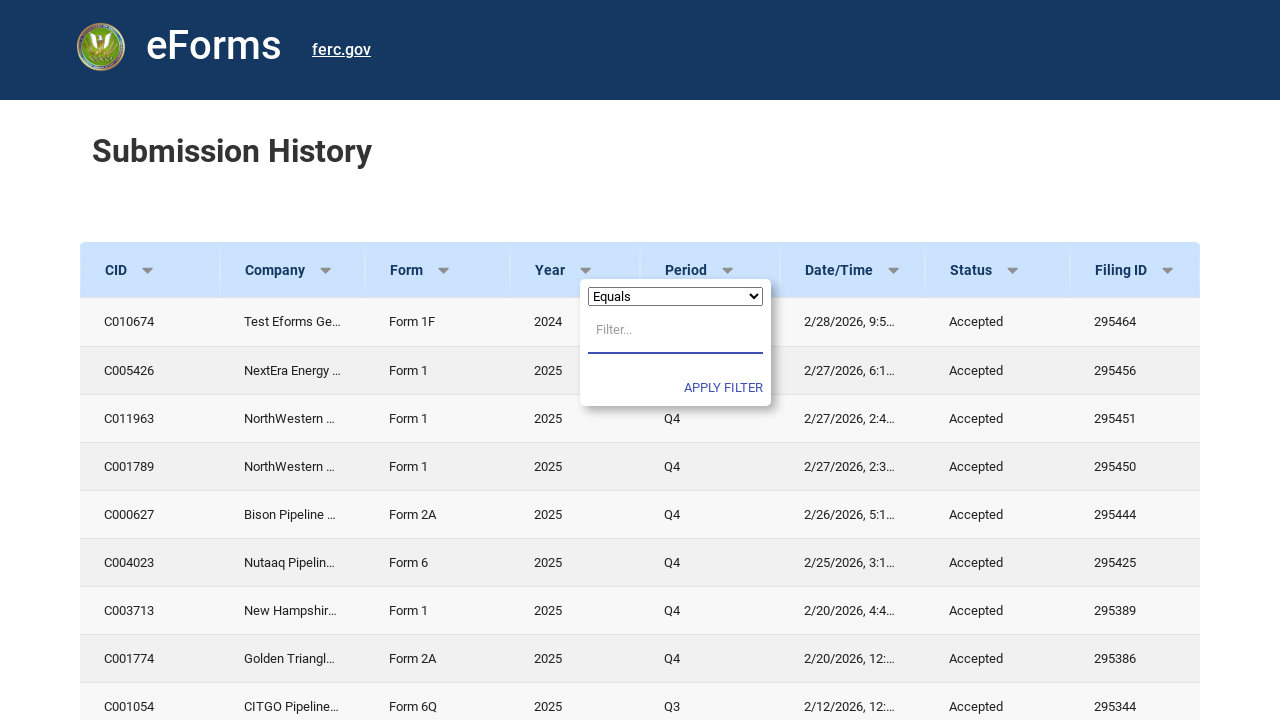

Entered 2020 in year filter input field on xpath=/html/body/div/app-root/submission-history/div/ag-grid-angular/div/div[3]/
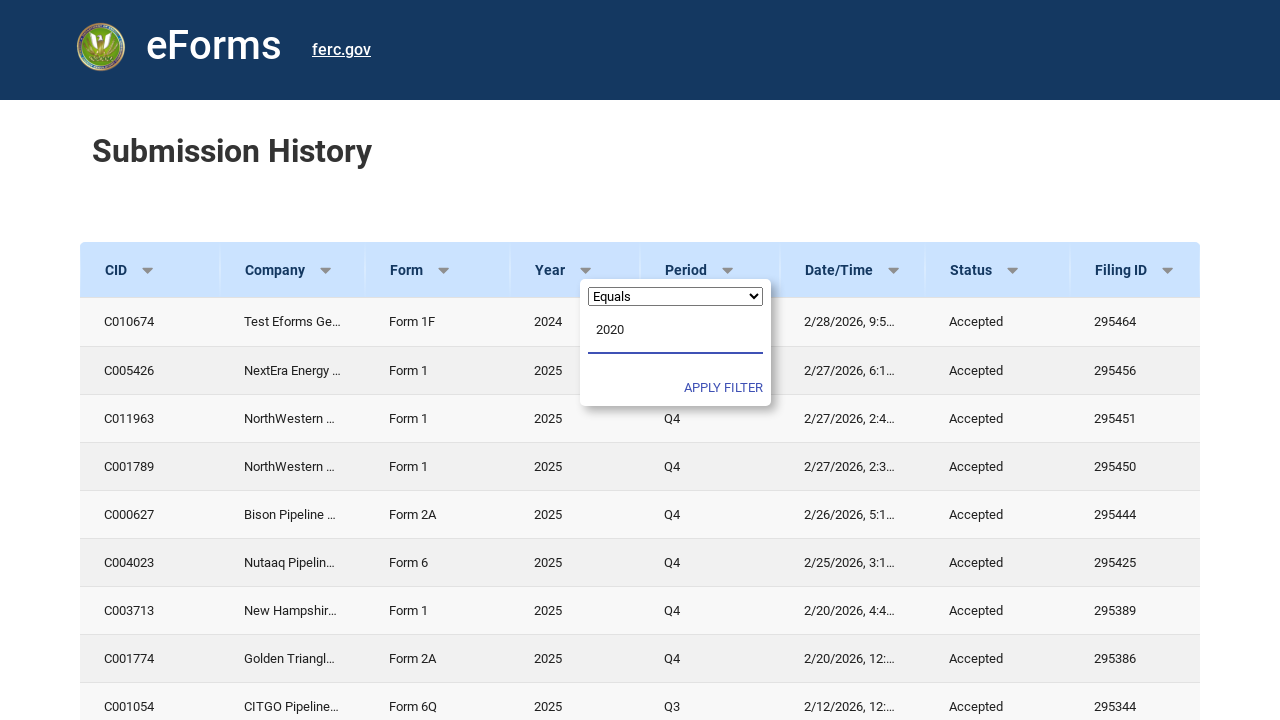

Clicked apply button to apply year filter (2020) at (724, 388) on xpath=/html/body/div[1]/app-root/submission-history/div/ag-grid-angular/div/div[
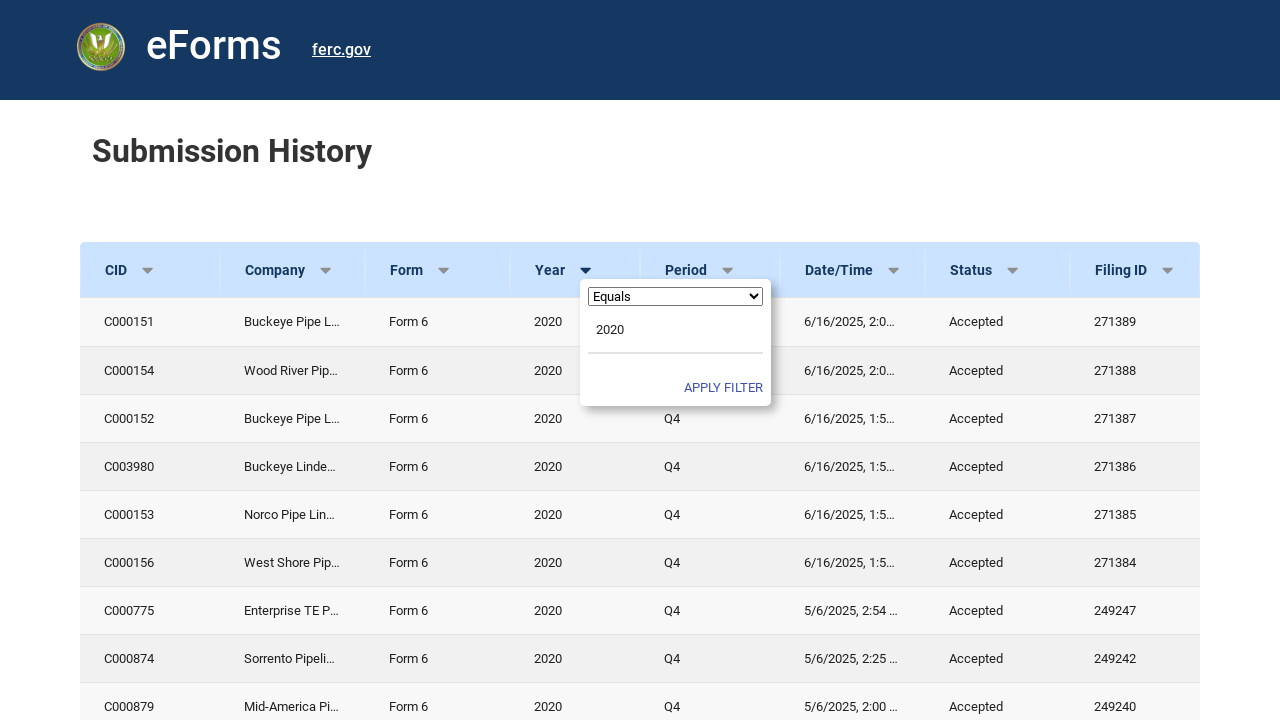

Clicked form type filter button to open dropdown at (462, 270) on xpath=/html/body/div[1]/app-root/submission-history/div/ag-grid-angular/div/div[
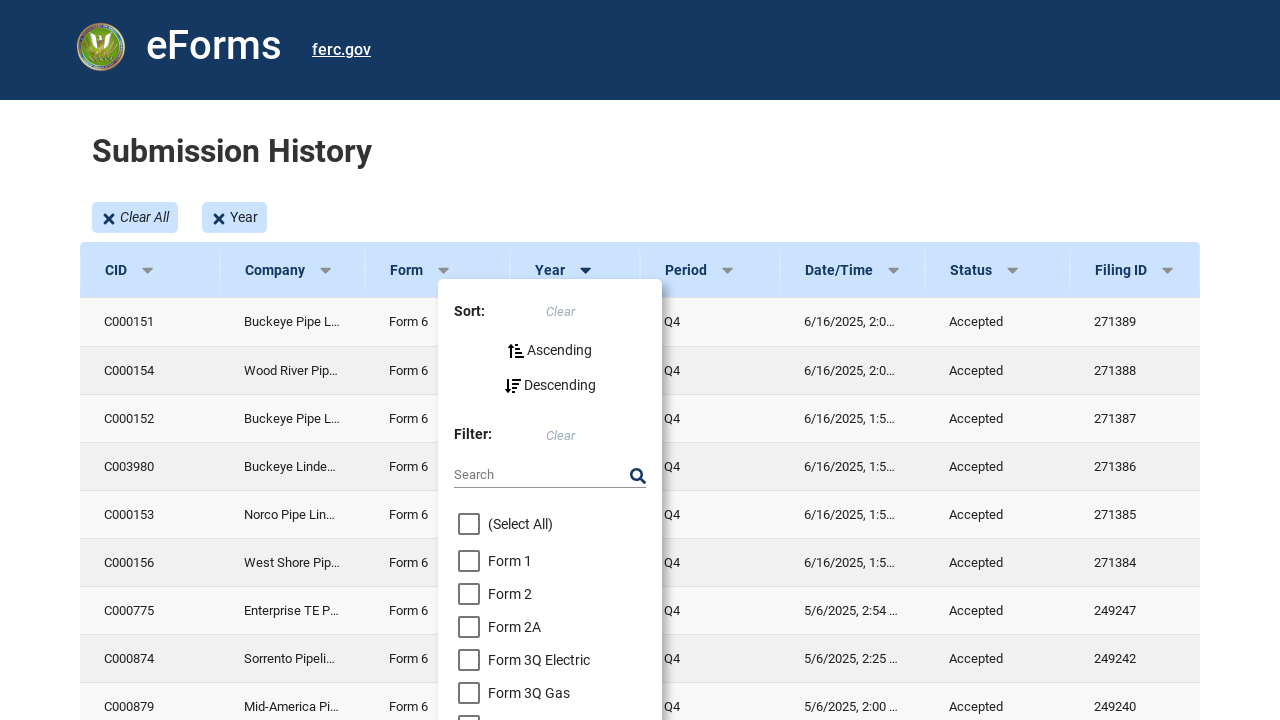

Entered Form 714 in form type filter input field on xpath=//*[@id="textFilter"]
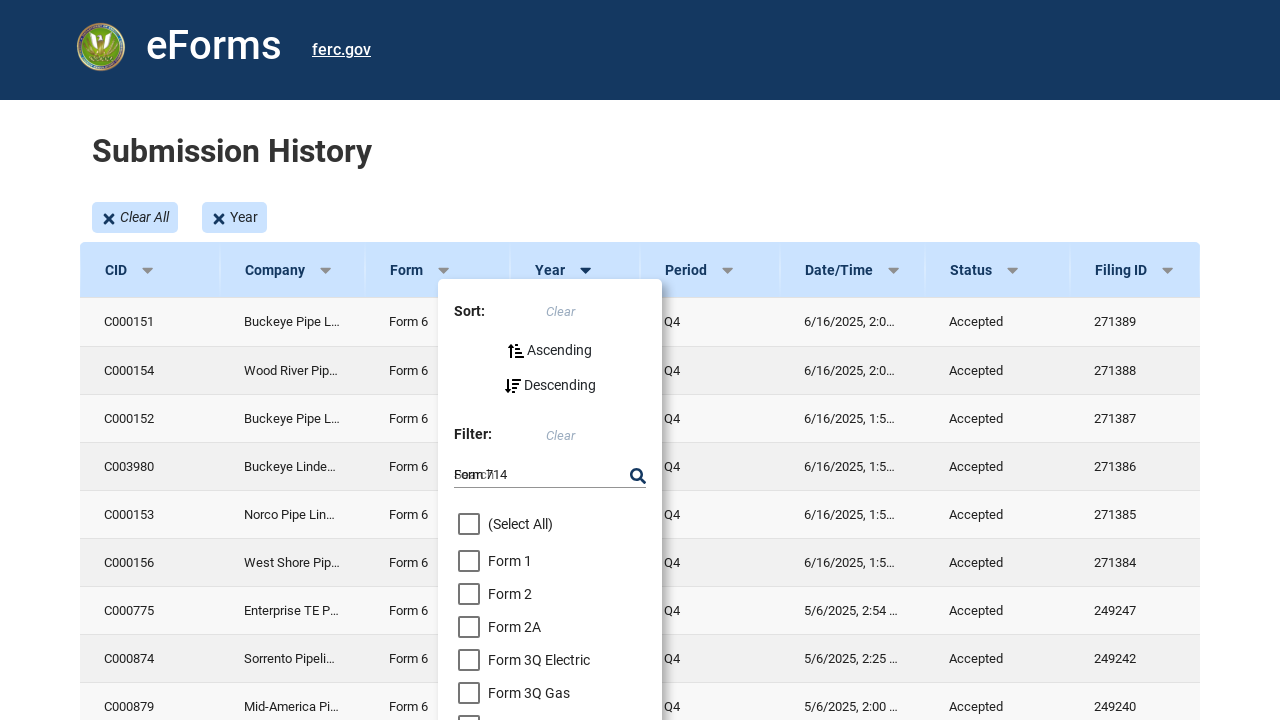

Clicked to apply form type filter (Form 714) at (638, 476) on xpath=/html/body/div[1]/app-root/submission-history/div/ag-grid-angular/div/div[
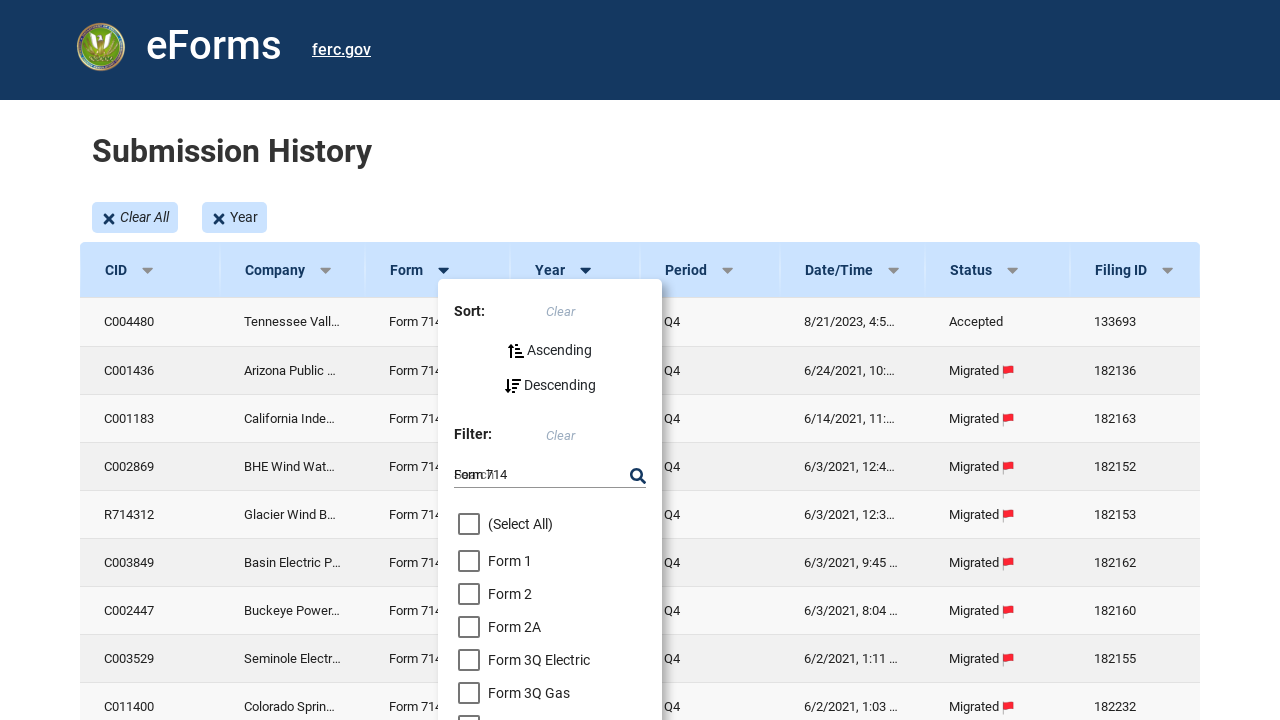

Waited for filtered results (2020 and Form 714) to display in table
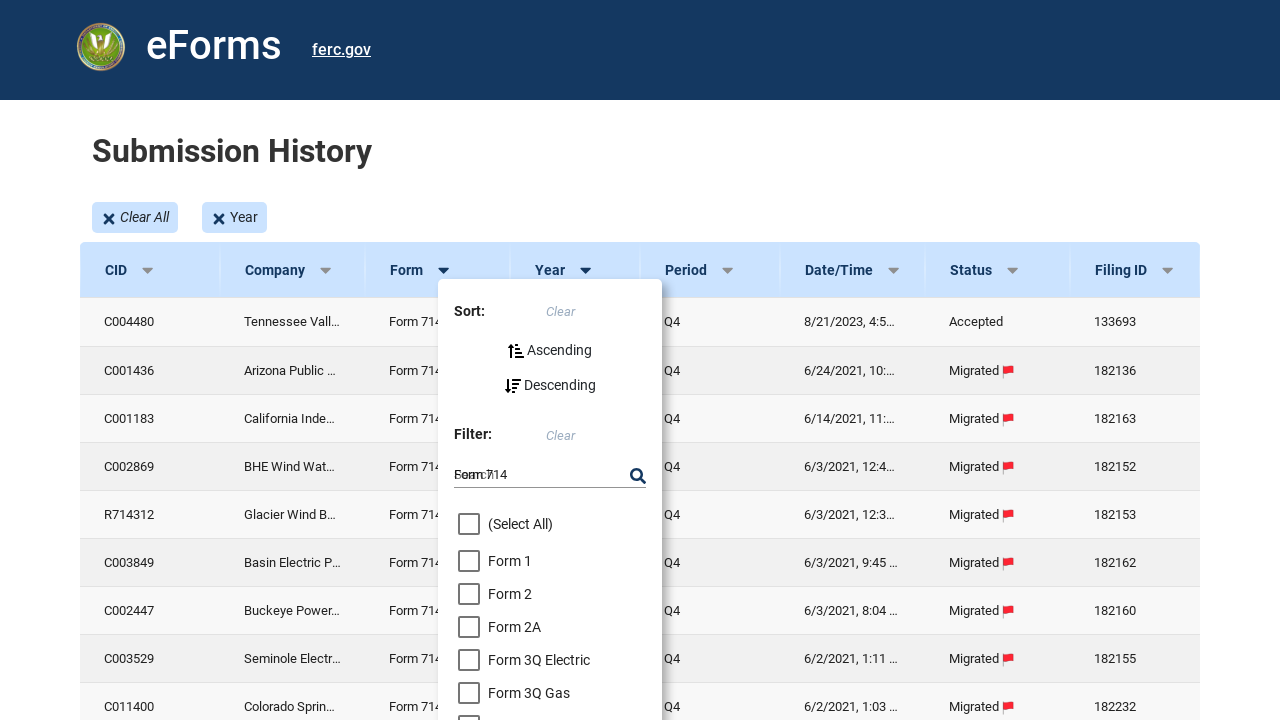

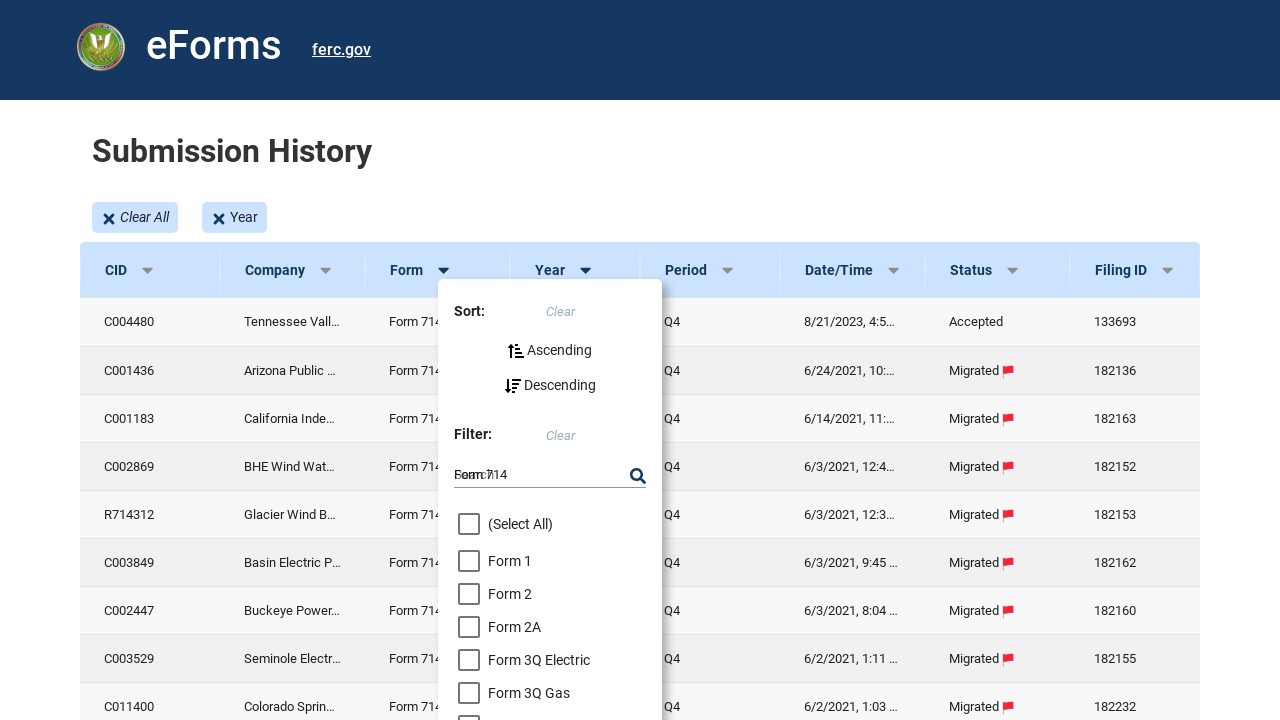